Navigates to Submit New Language page and verifies the Important notice has red background and white text

Starting URL: http://www.99-bottles-of-beer.net/

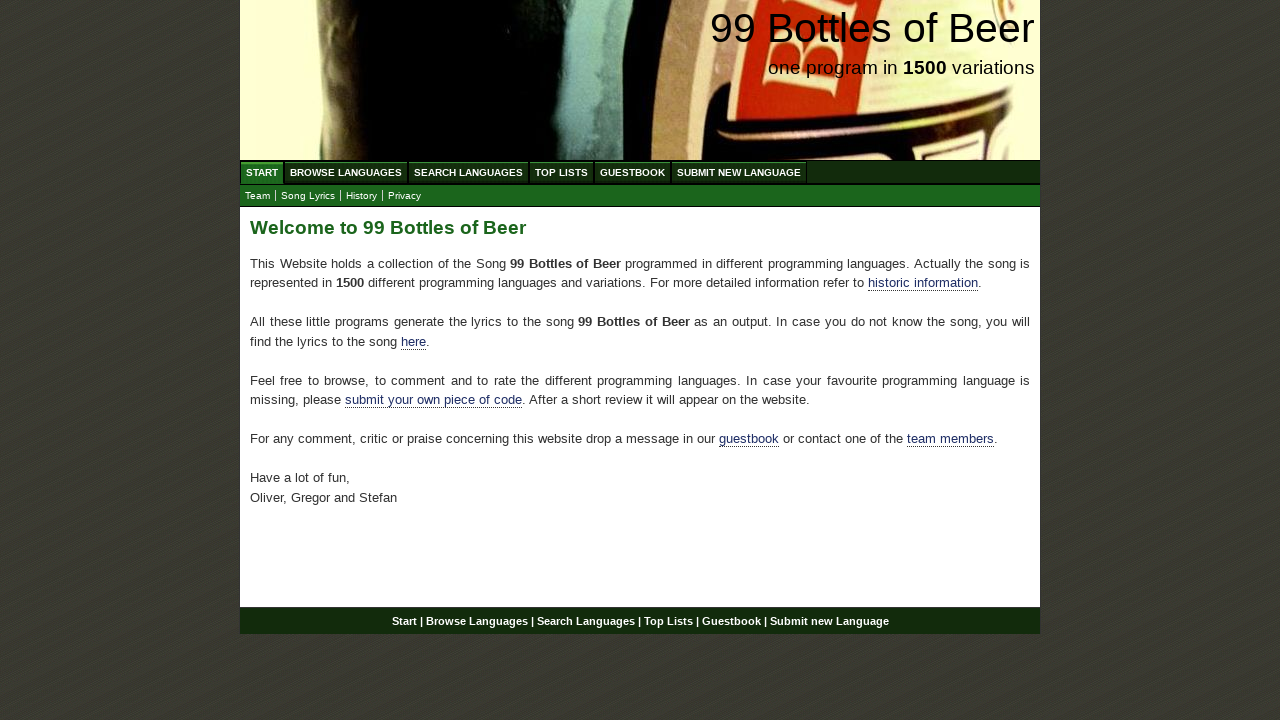

Clicked SUBMIT NEW LANGUAGE link at (739, 172) on text=SUBMIT NEW LANGUAGE
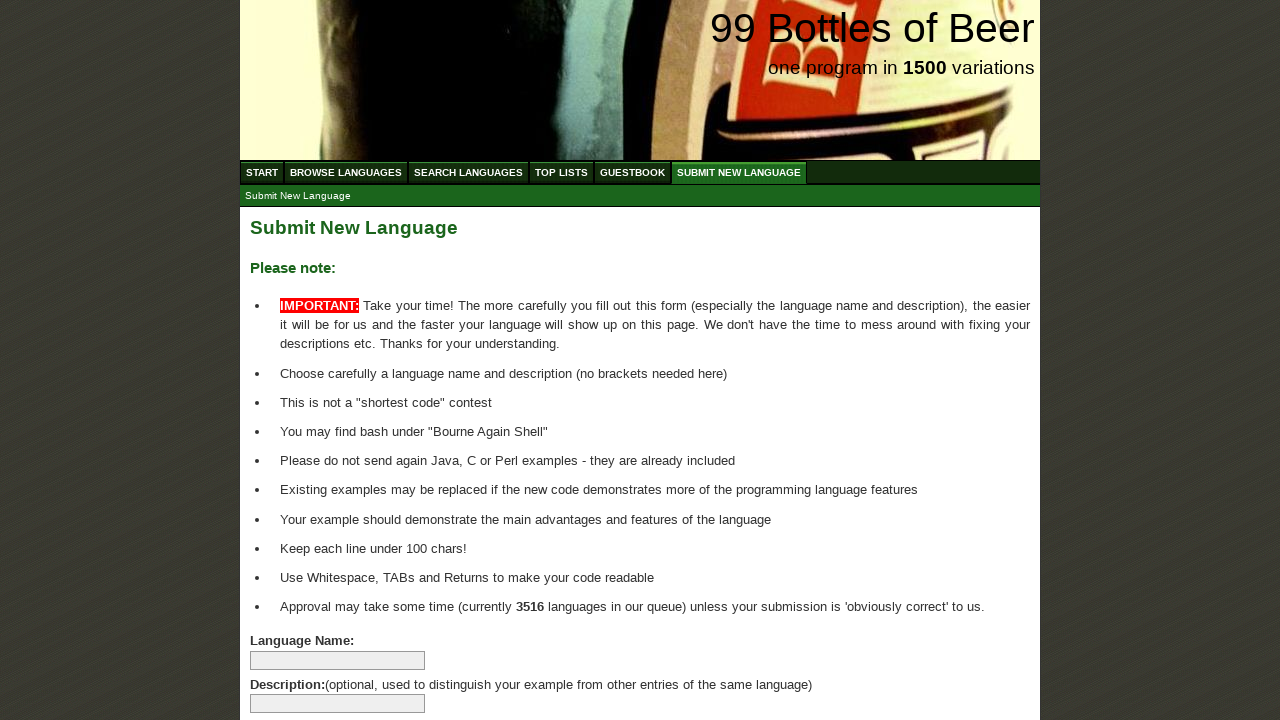

Located all list items with span elements
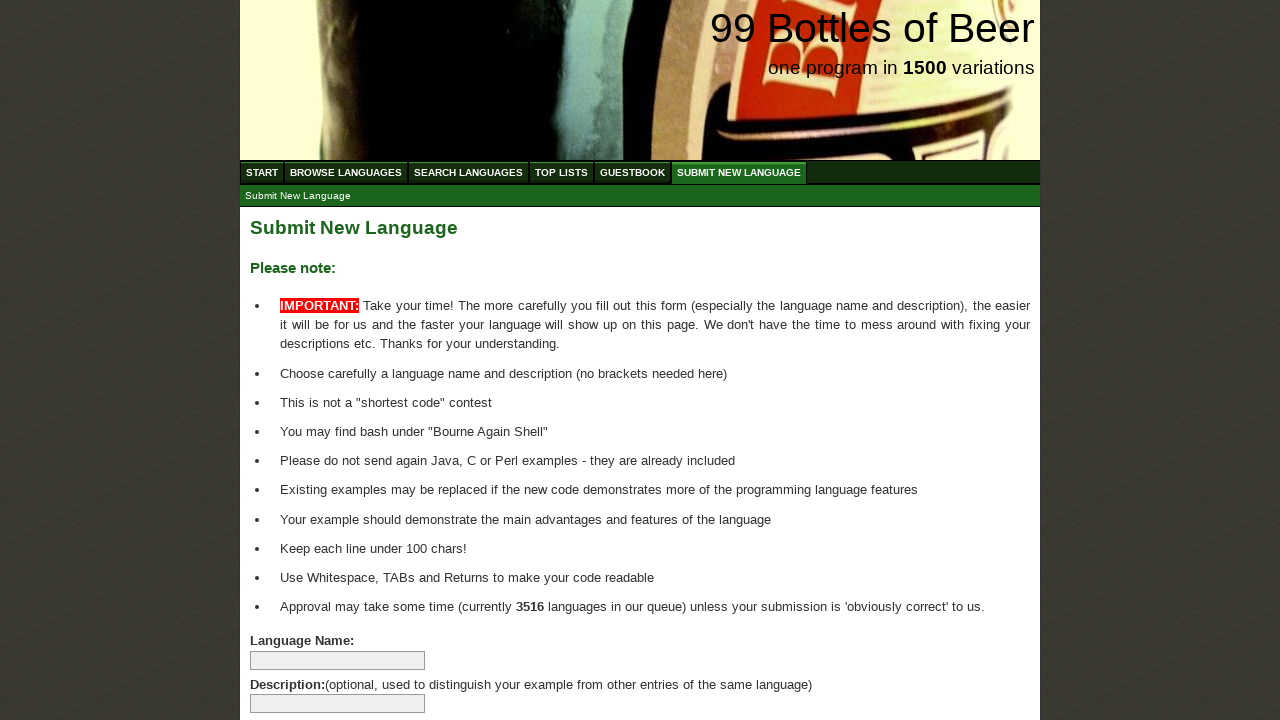

Verified at least one list item exists
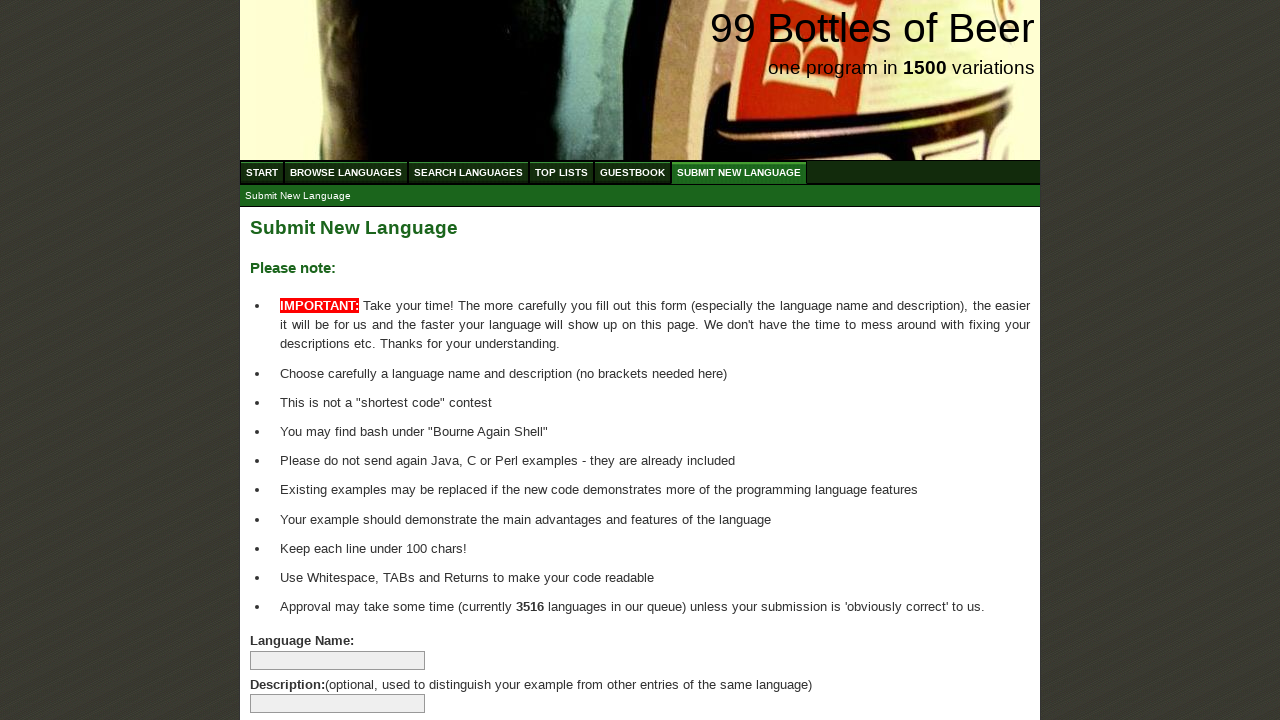

Retrieved text content from list item: 'IMPORTANT:'
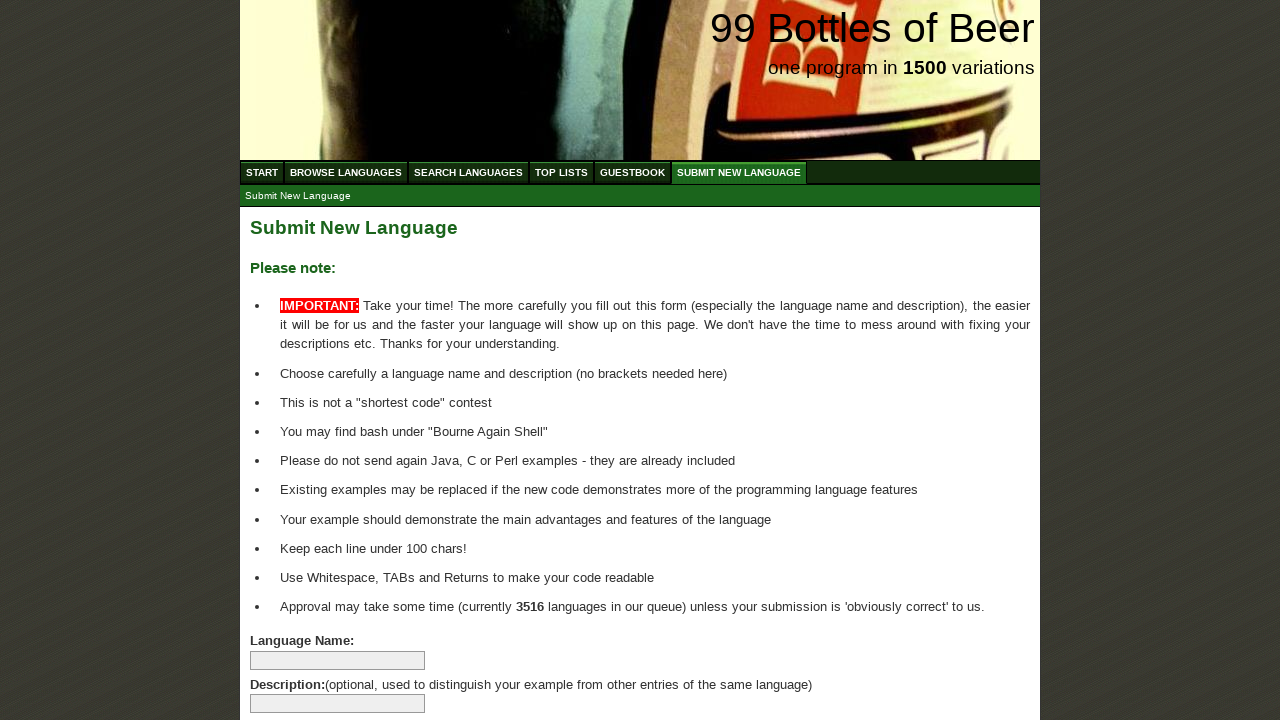

Retrieved background color: rgb(255, 0, 0)
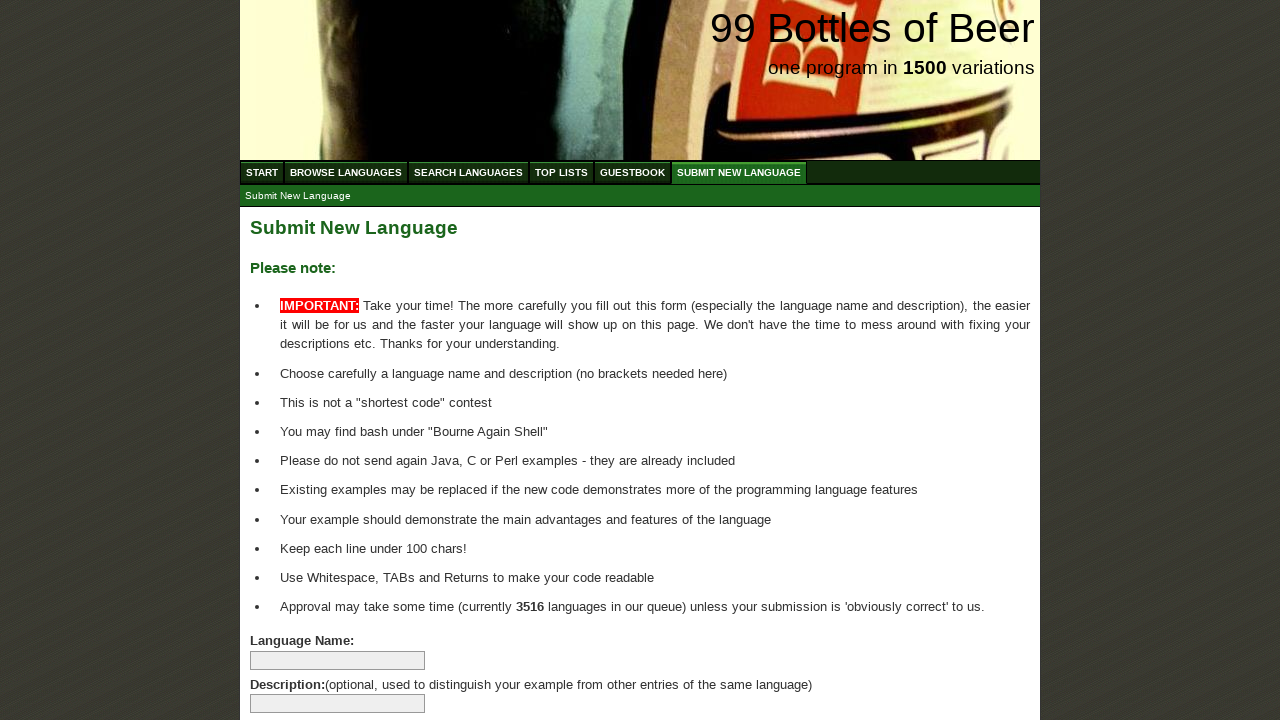

Retrieved text color: rgb(255, 255, 255)
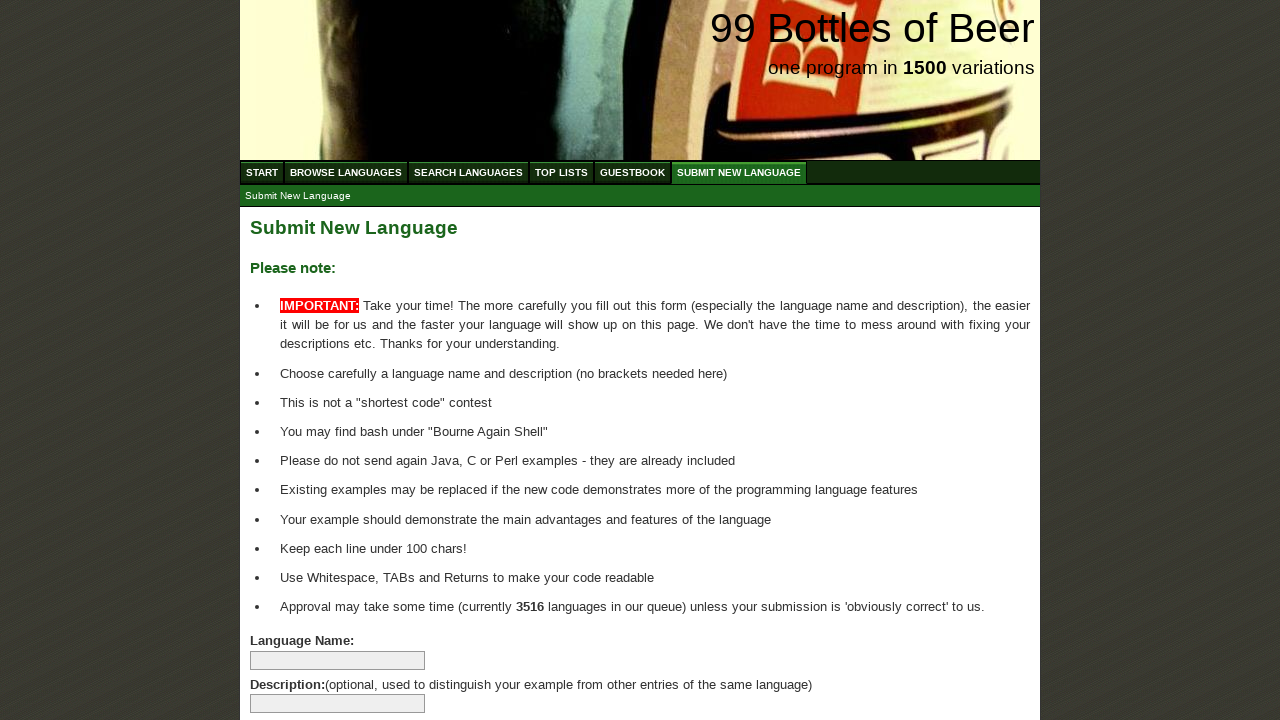

Verified Important notice has red background
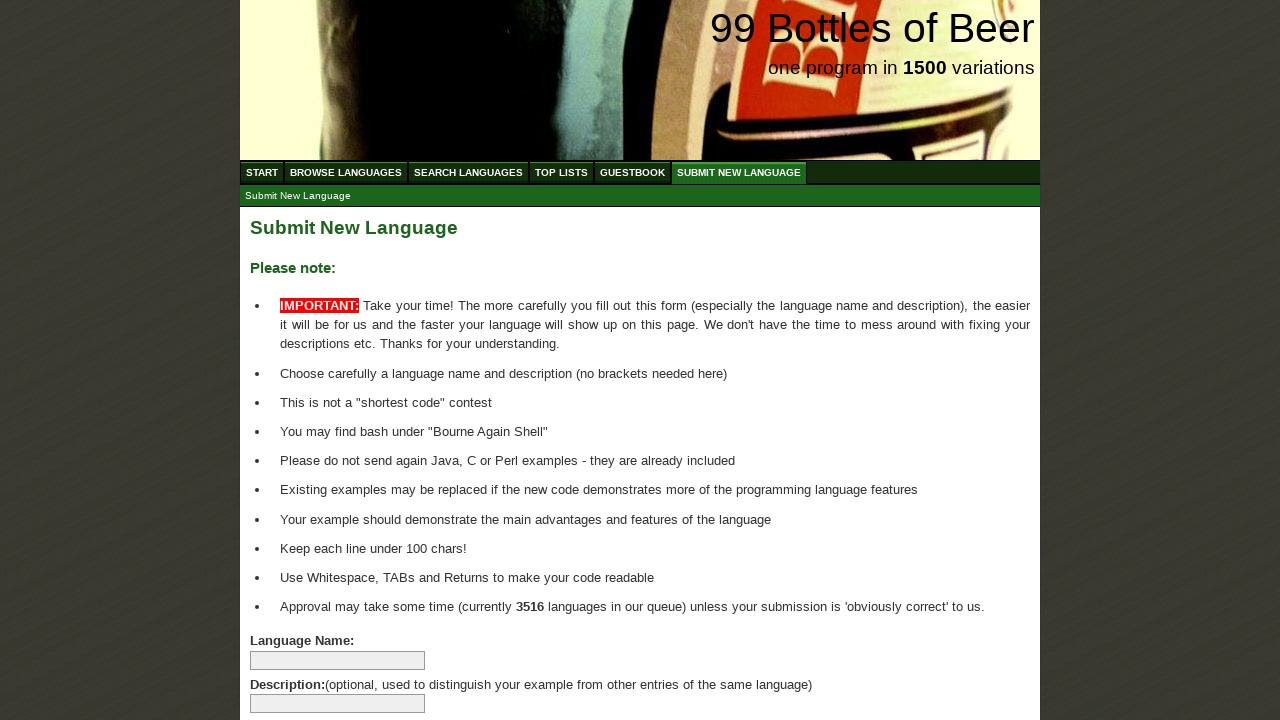

Verified Important notice has white text color
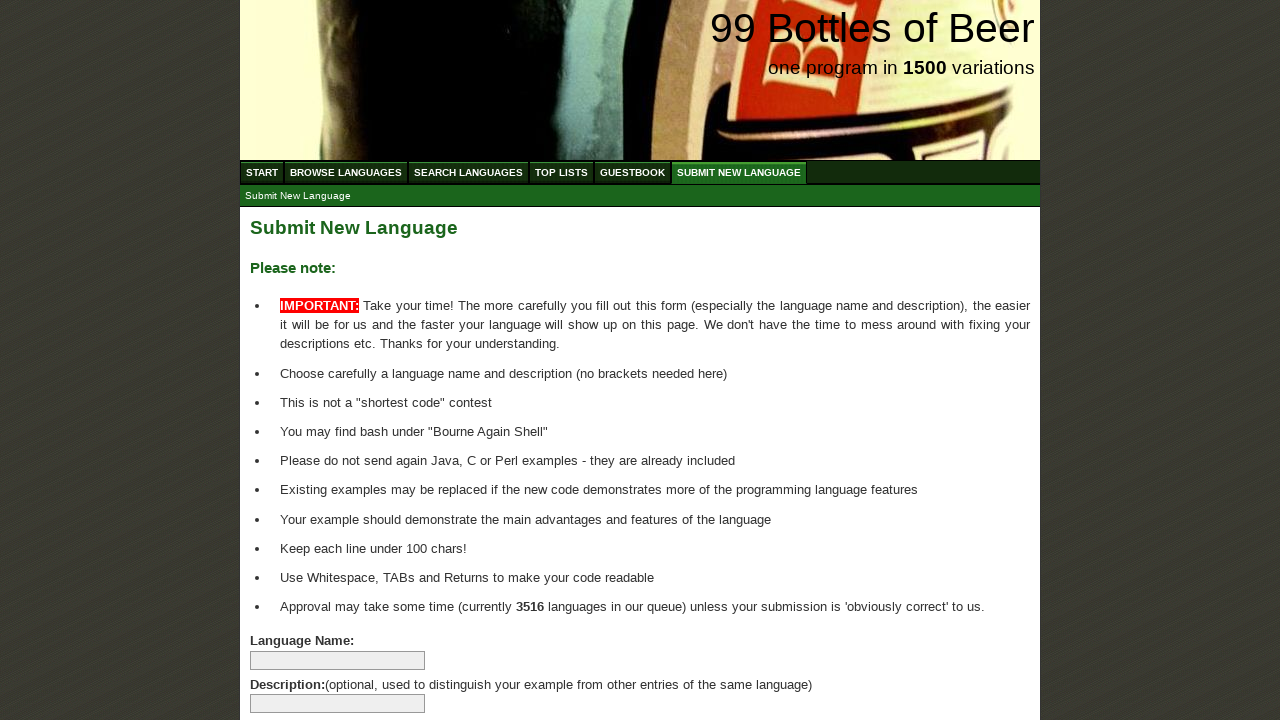

Verified Important notice text is uppercase
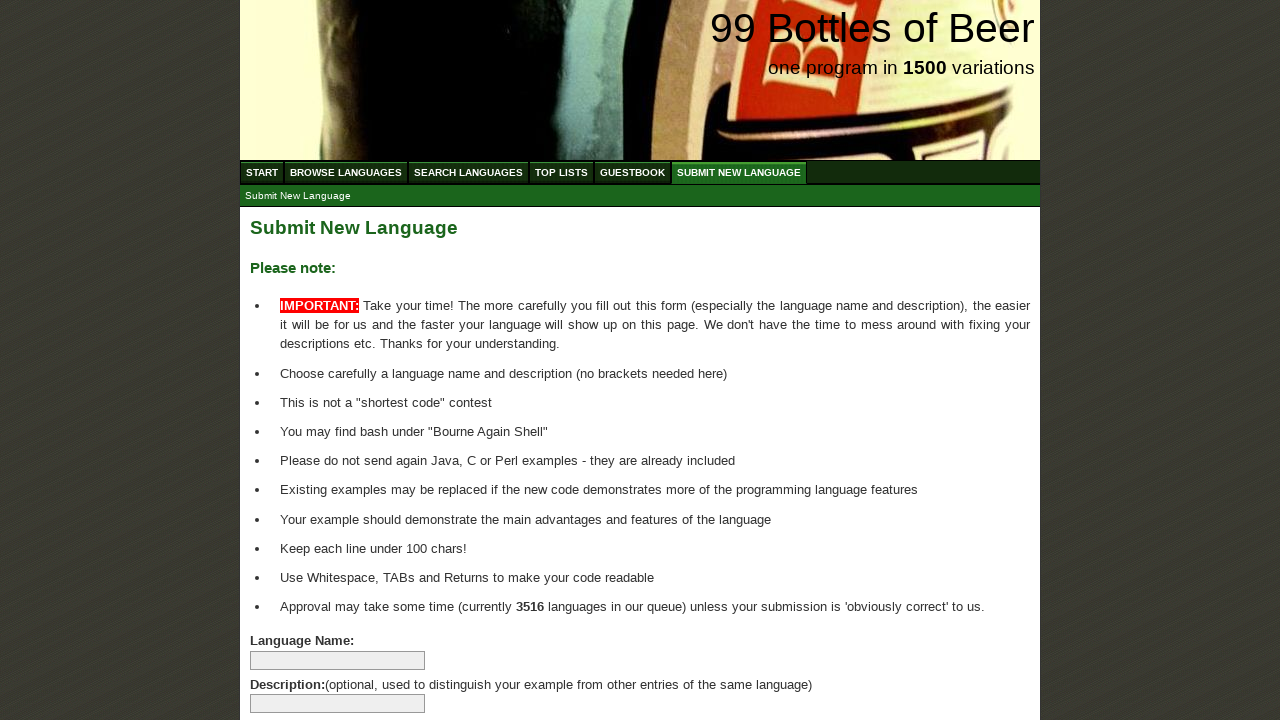

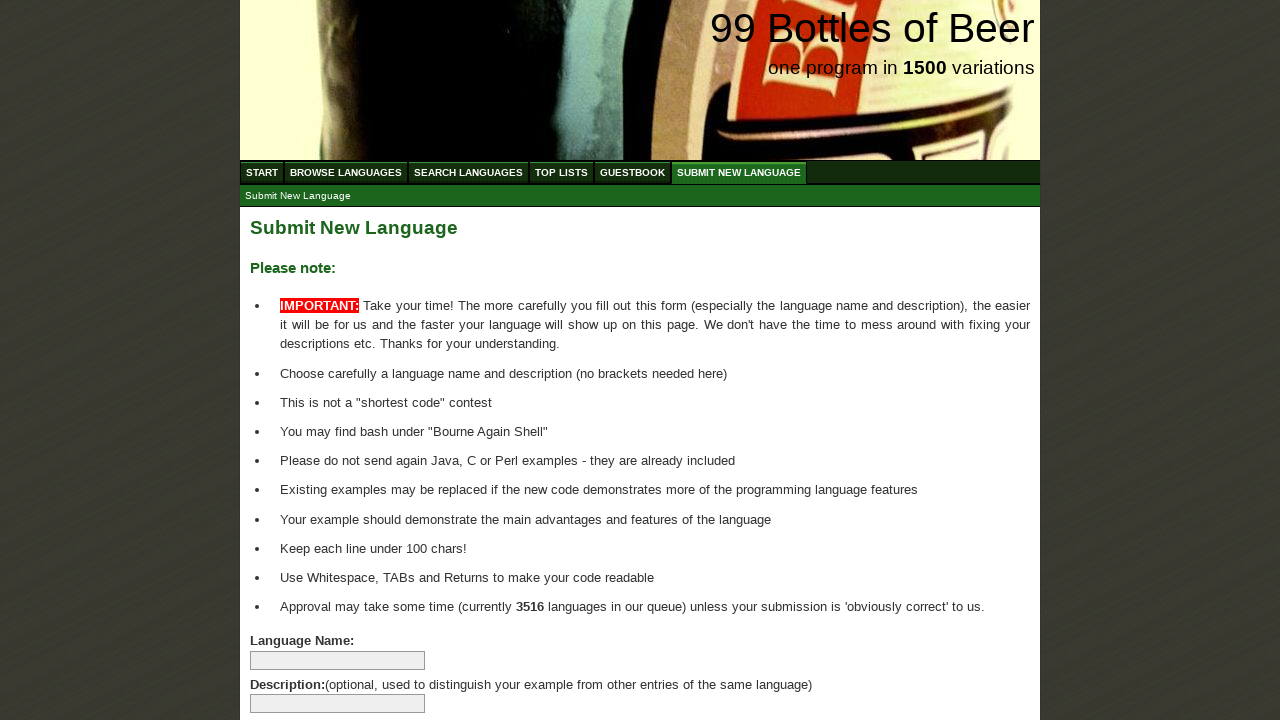